Tests JavaScript alert handling by clicking a button inside an iframe that triggers an alert, then accepting the alert dialog

Starting URL: https://www.w3schools.com/jsref/tryit.asp?filename=tryjsref_alert

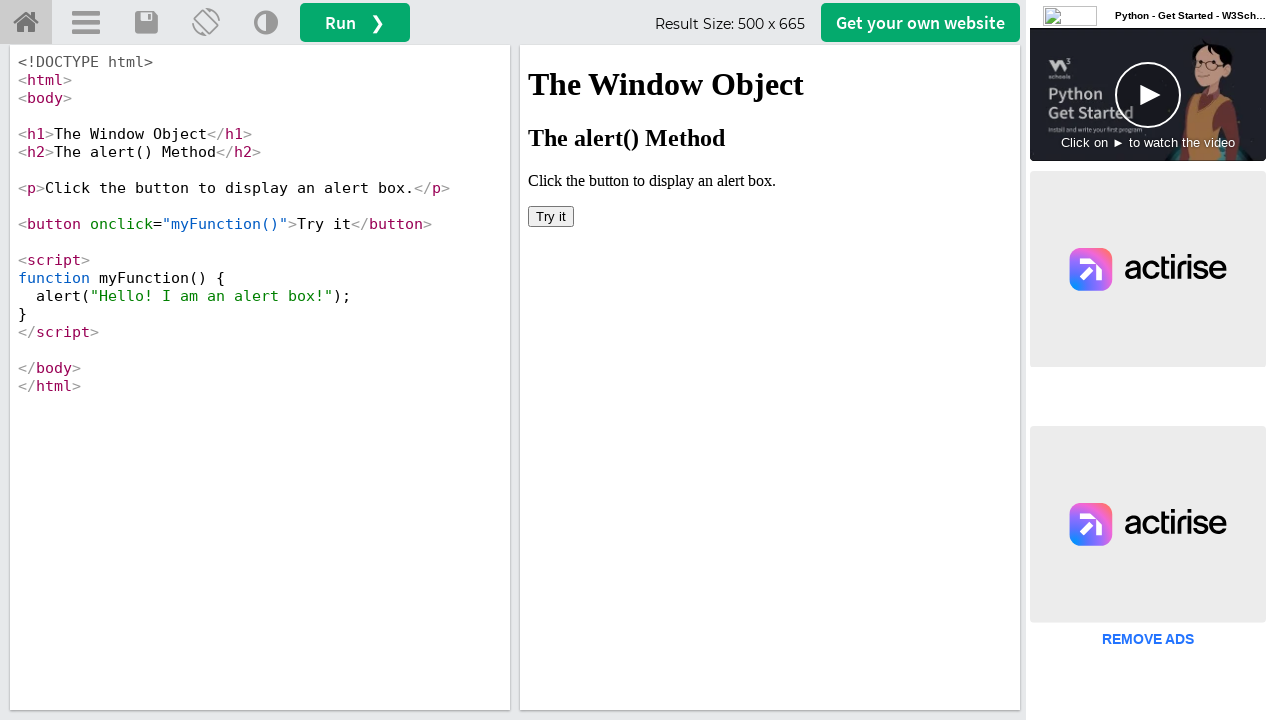

Located iframe with ID 'iframeResult'
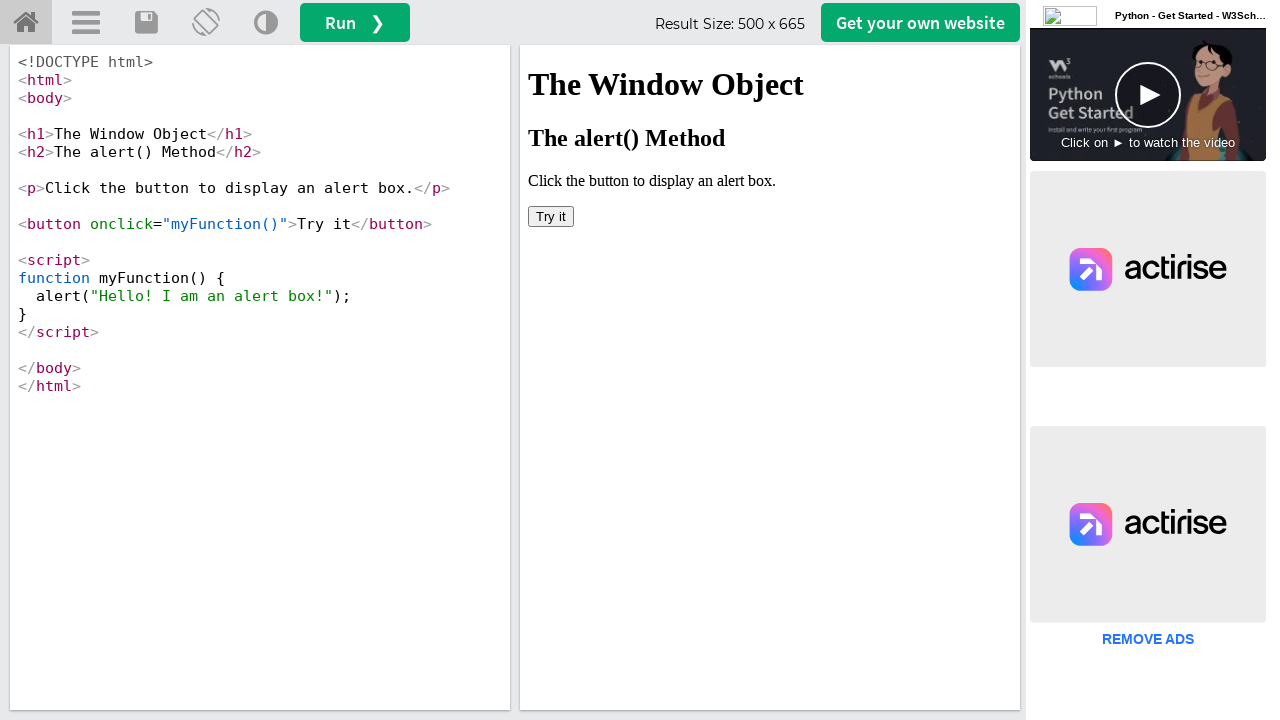

Clicked button inside iframe to trigger alert at (551, 216) on #iframeResult >> internal:control=enter-frame >> body > button
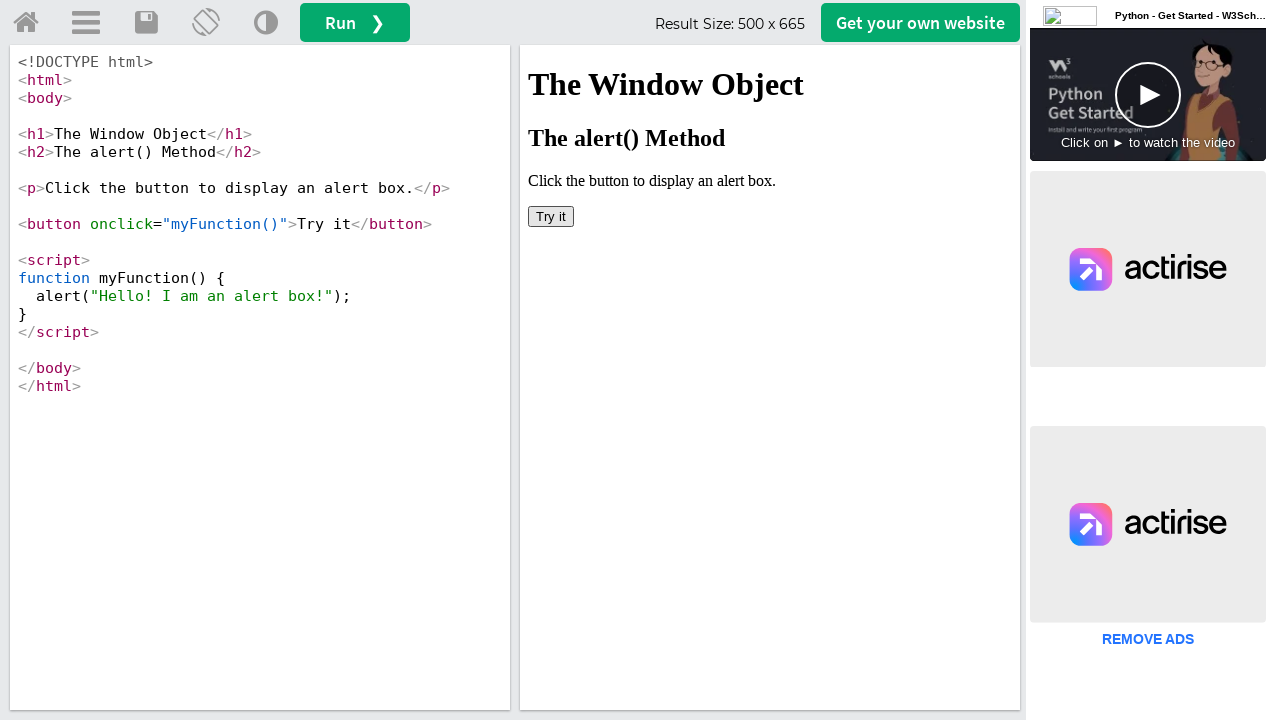

Set up dialog handler to accept alert
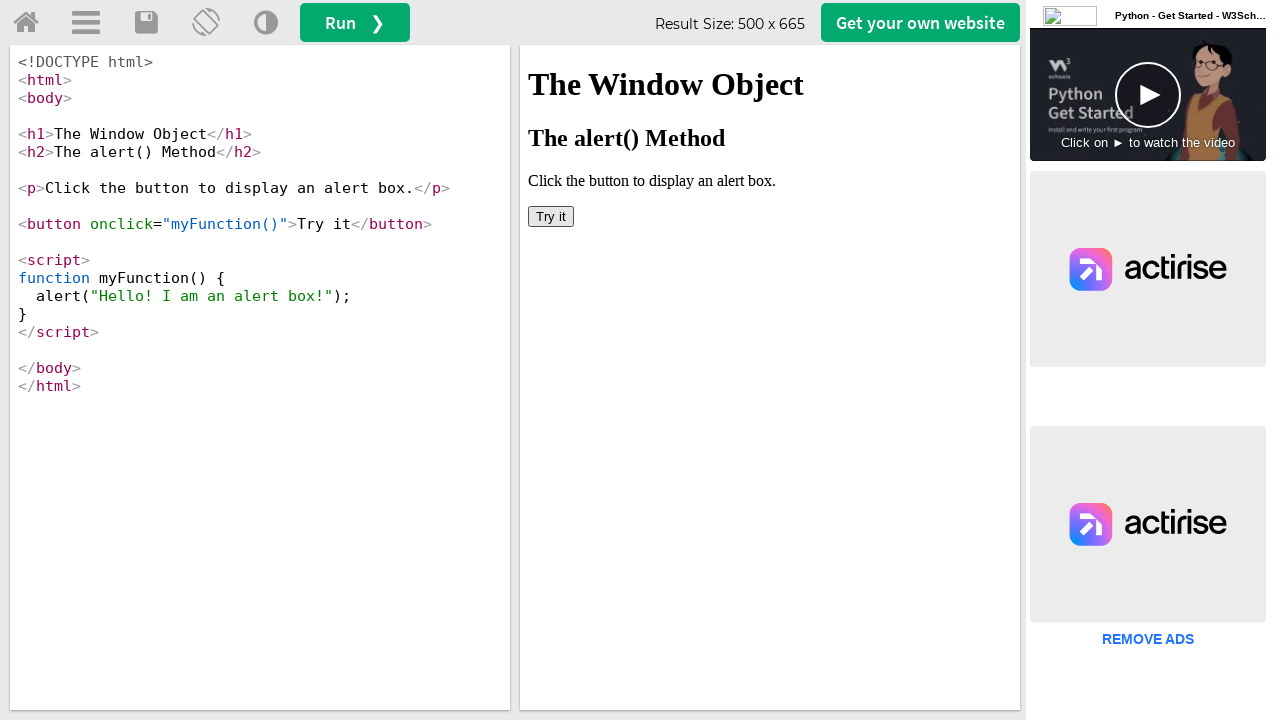

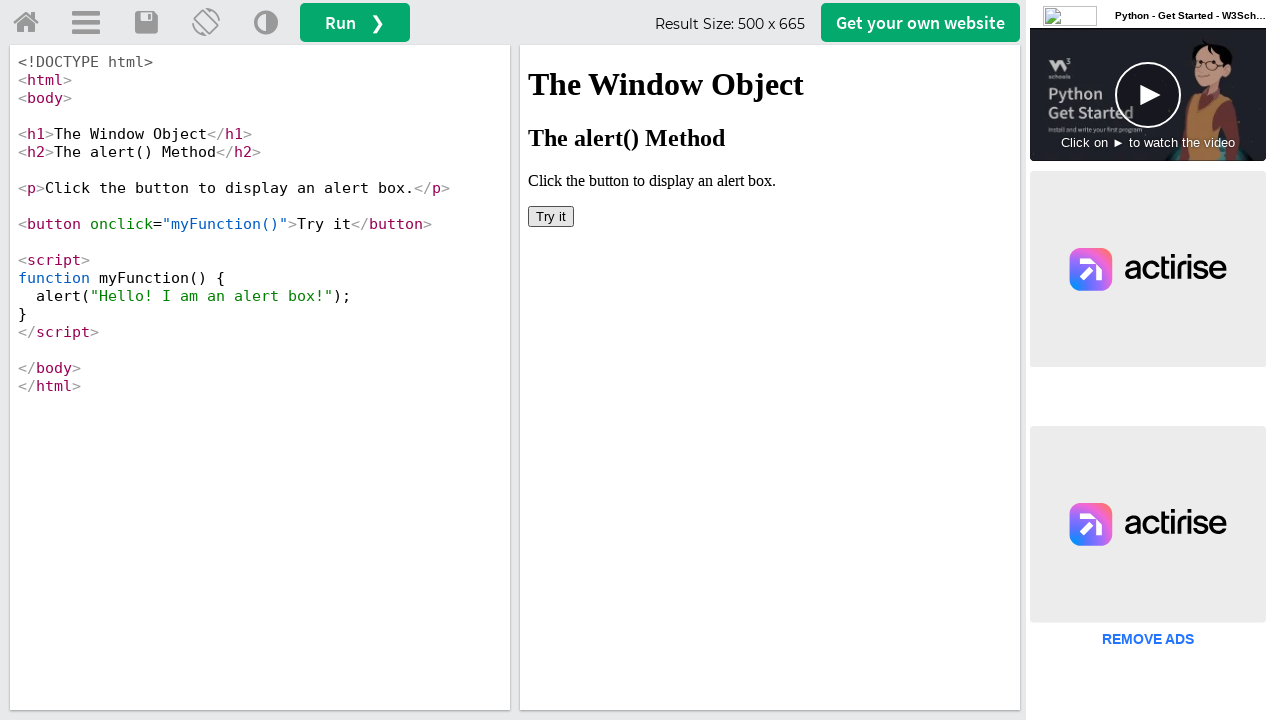